Tests the text box form on DemoQA by filling in name, email, current address, and permanent address fields, then submitting the form

Starting URL: https://demoqa.com/text-box

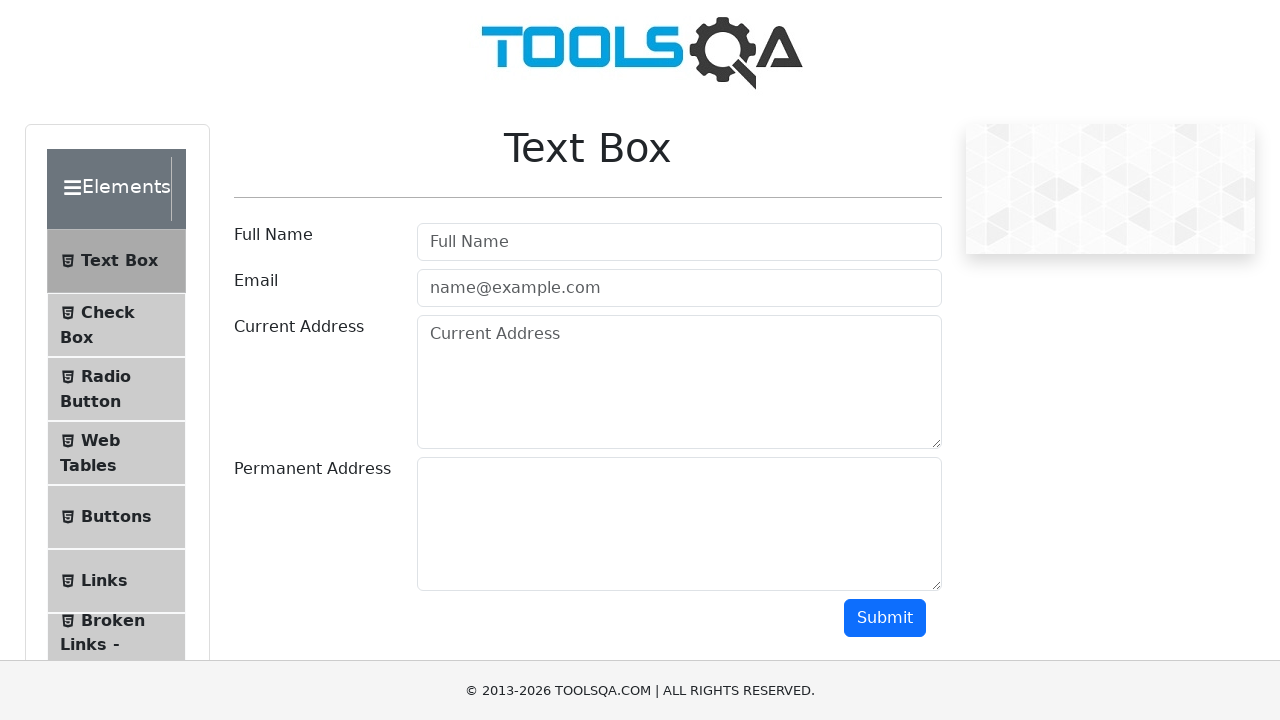

Filled username field with 'Debasish Sahoo' on #userName
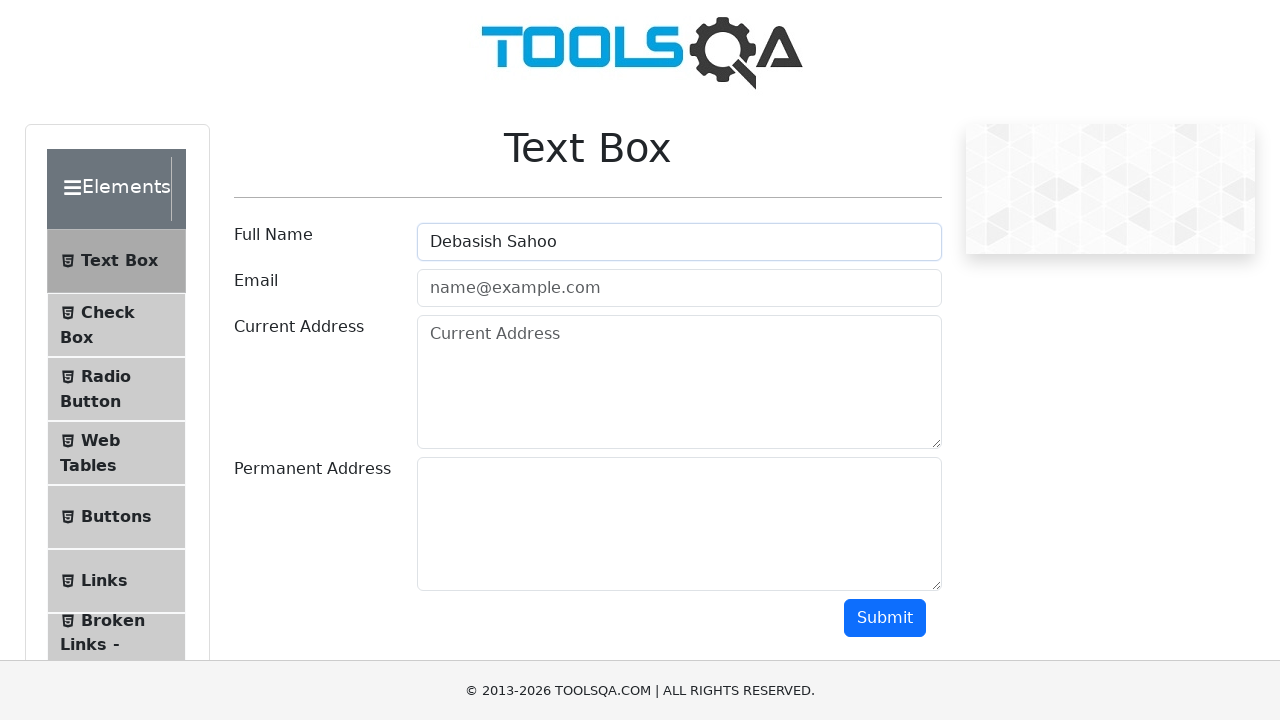

Filled email field with 'debasish.sahoo96@gmail.com' on #userEmail
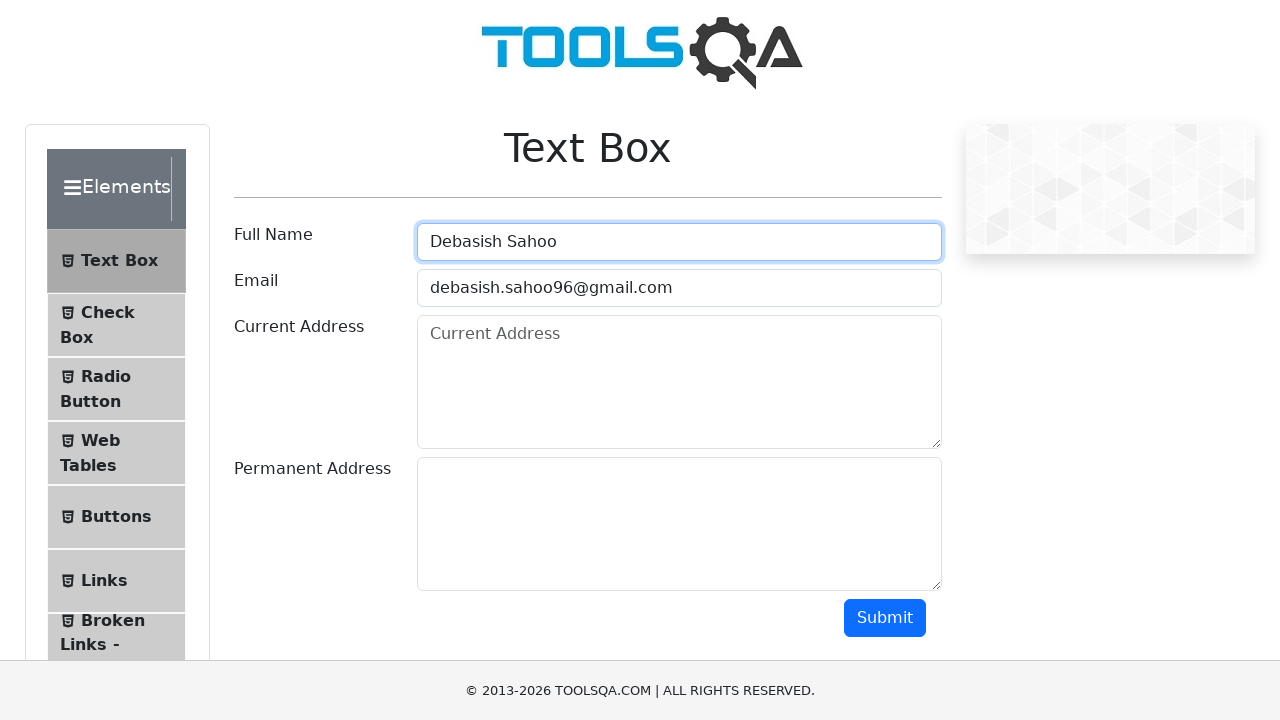

Filled current address field with 'Kolkata' on #currentAddress
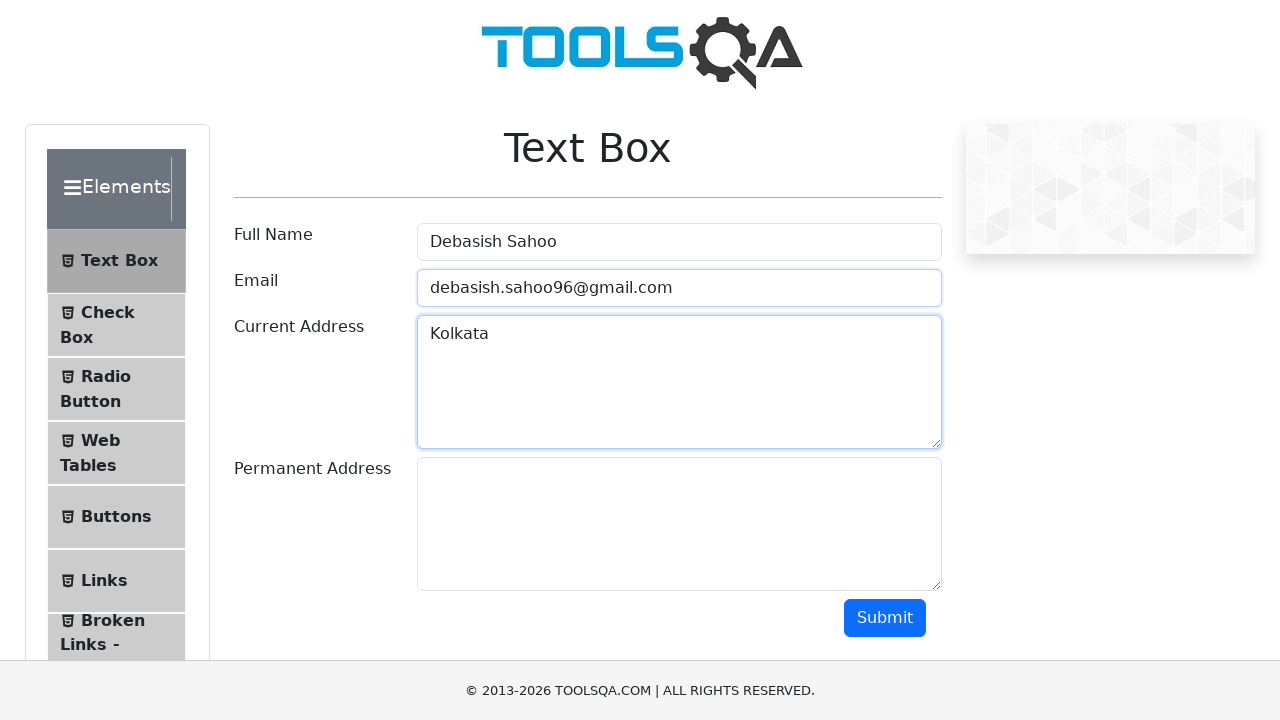

Filled permanent address field with 'Bhowanipur' on #permanentAddress
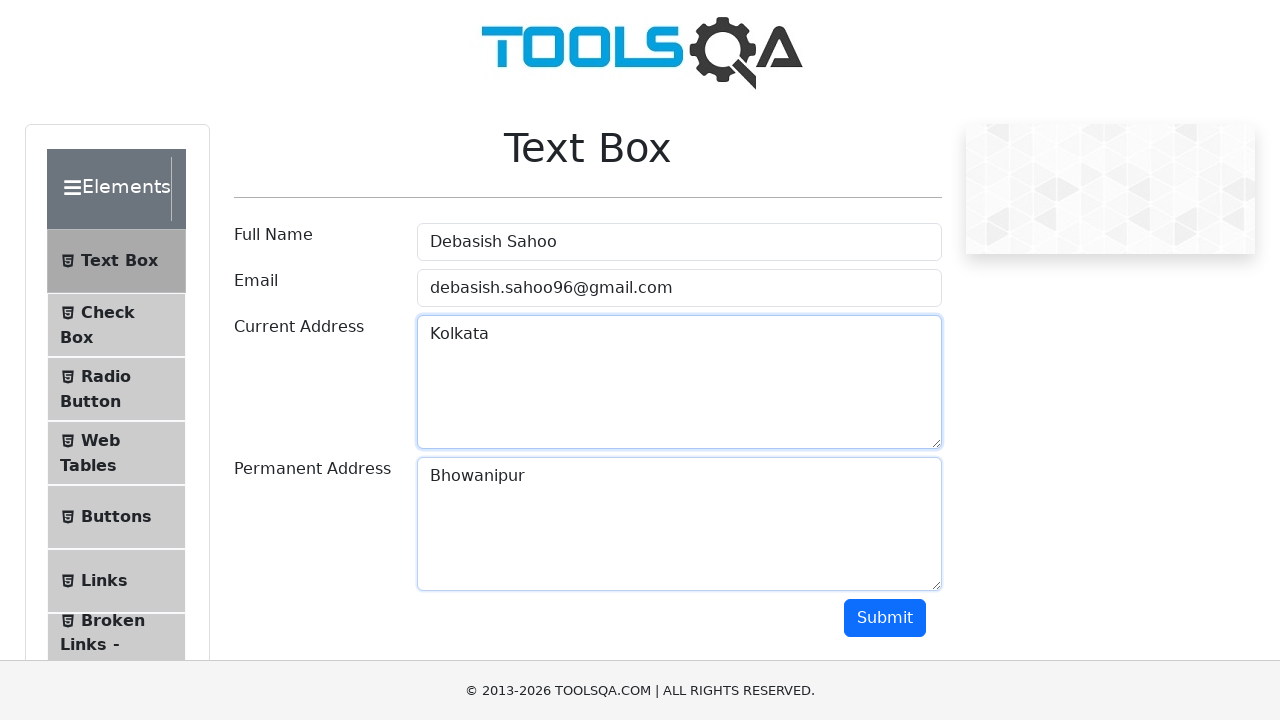

Scrolled down 500px to reveal submit button
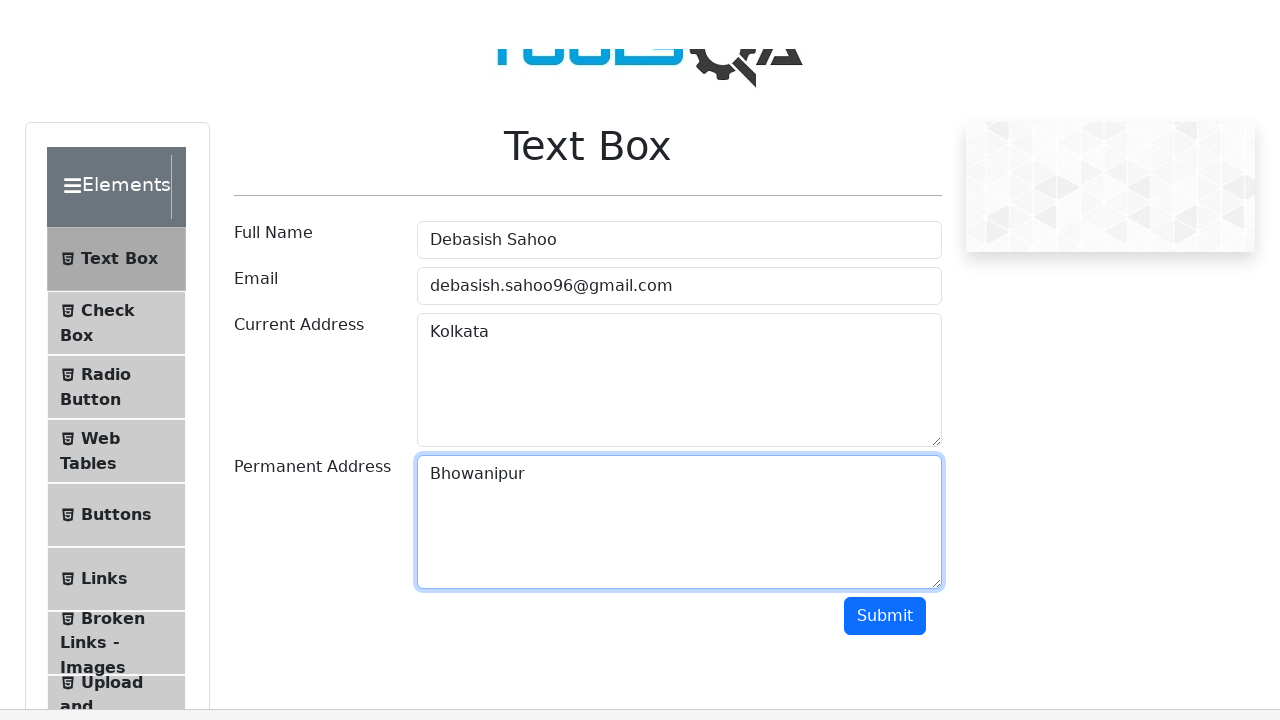

Clicked submit button to submit the form at (885, 118) on #submit
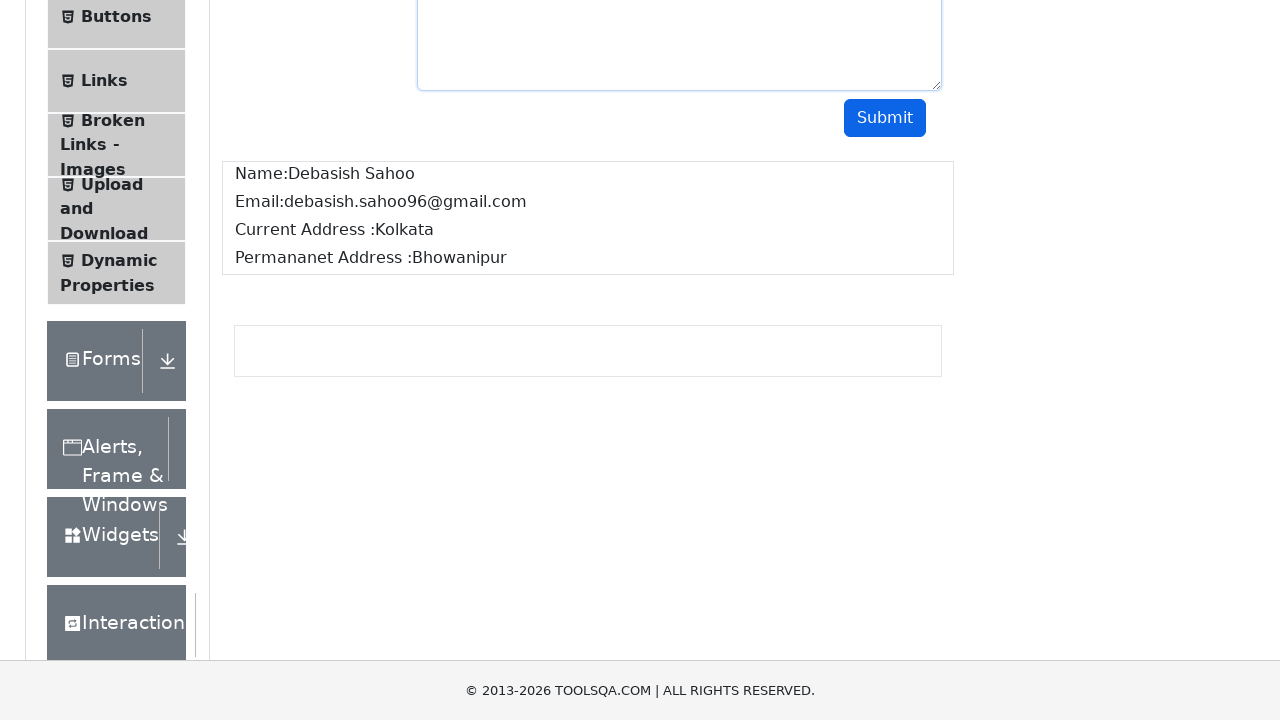

Form output appeared after submission
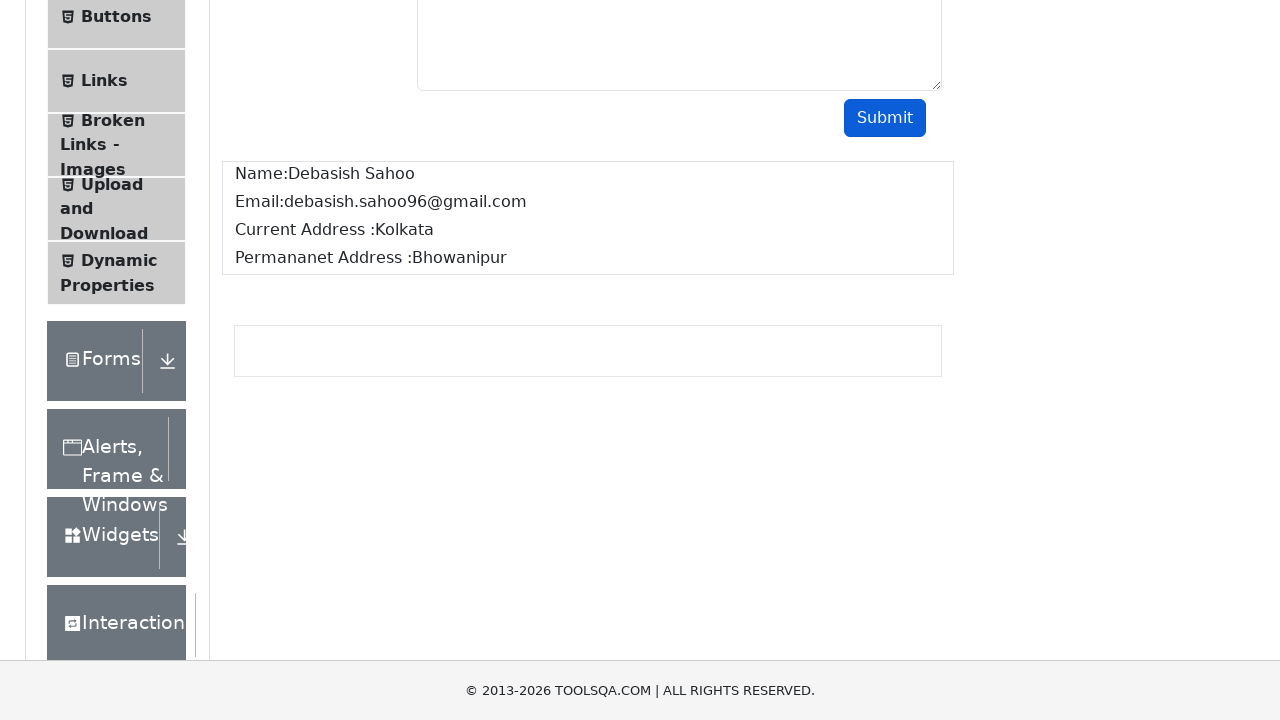

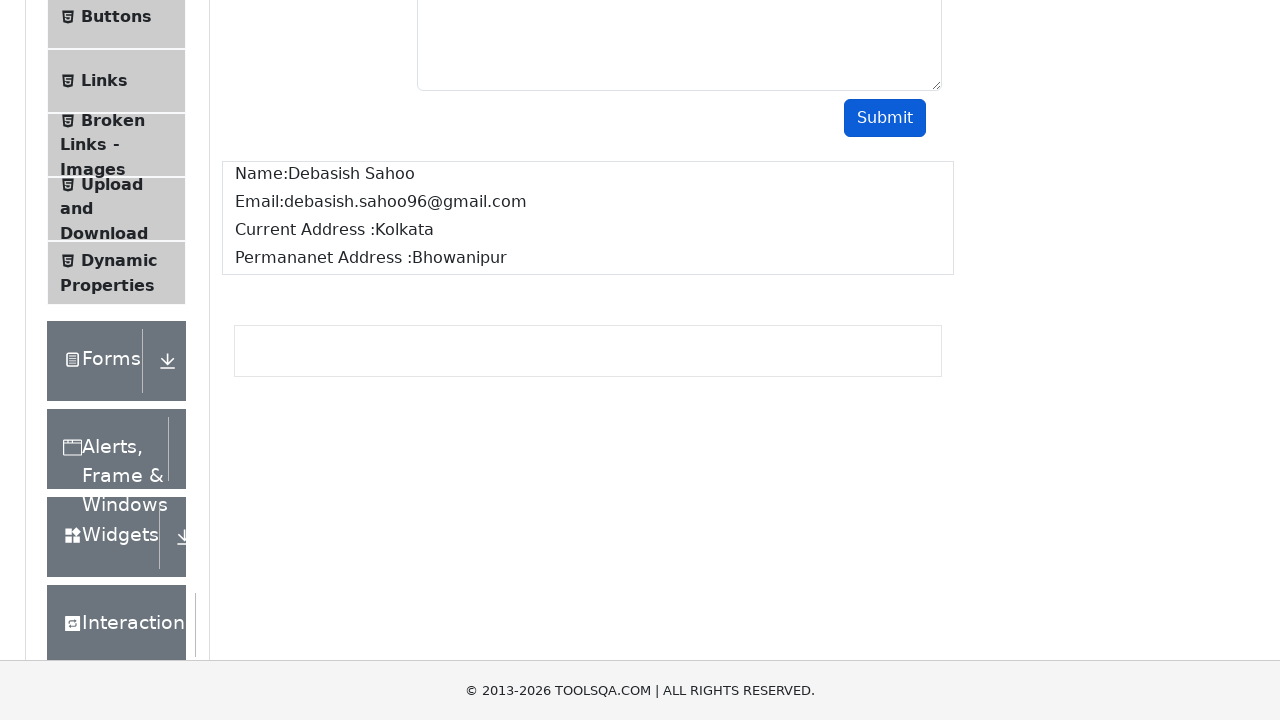